Tests opening a new window by clicking the New Window button

Starting URL: https://demoqa.com/

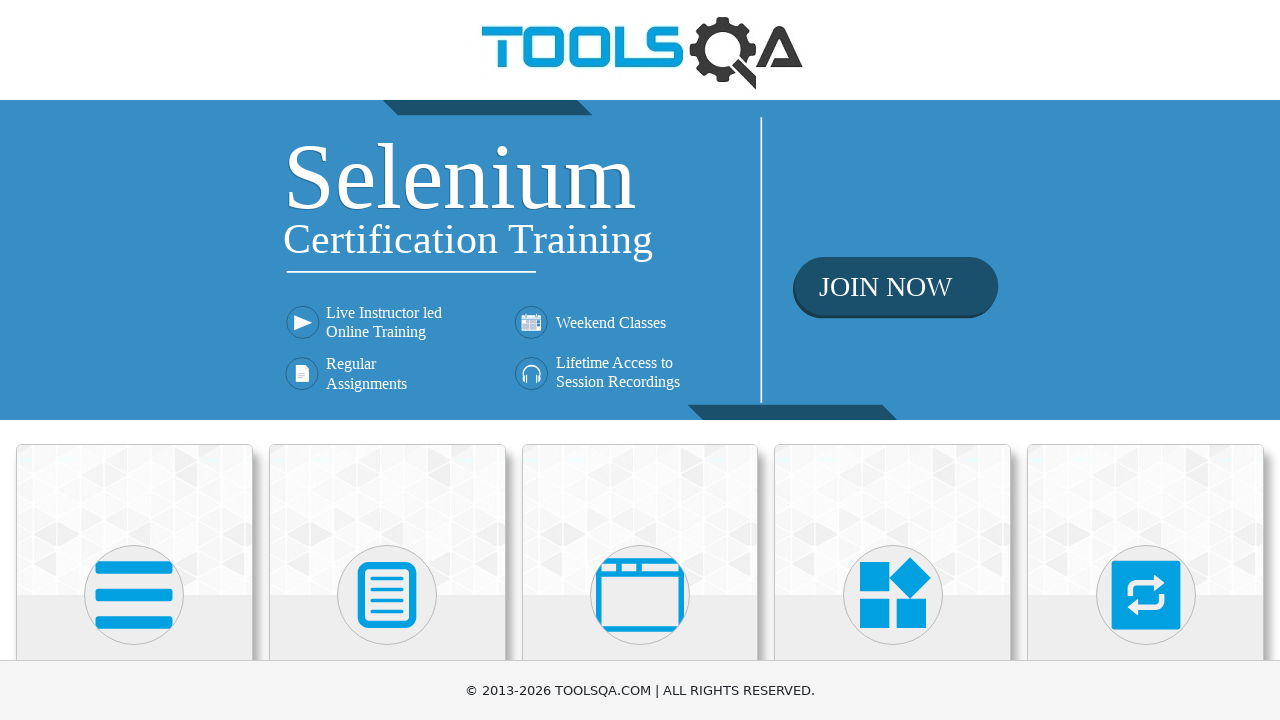

Clicked on Alerts, Frame & Windows section at (640, 360) on text=Alerts, Frame & Windows
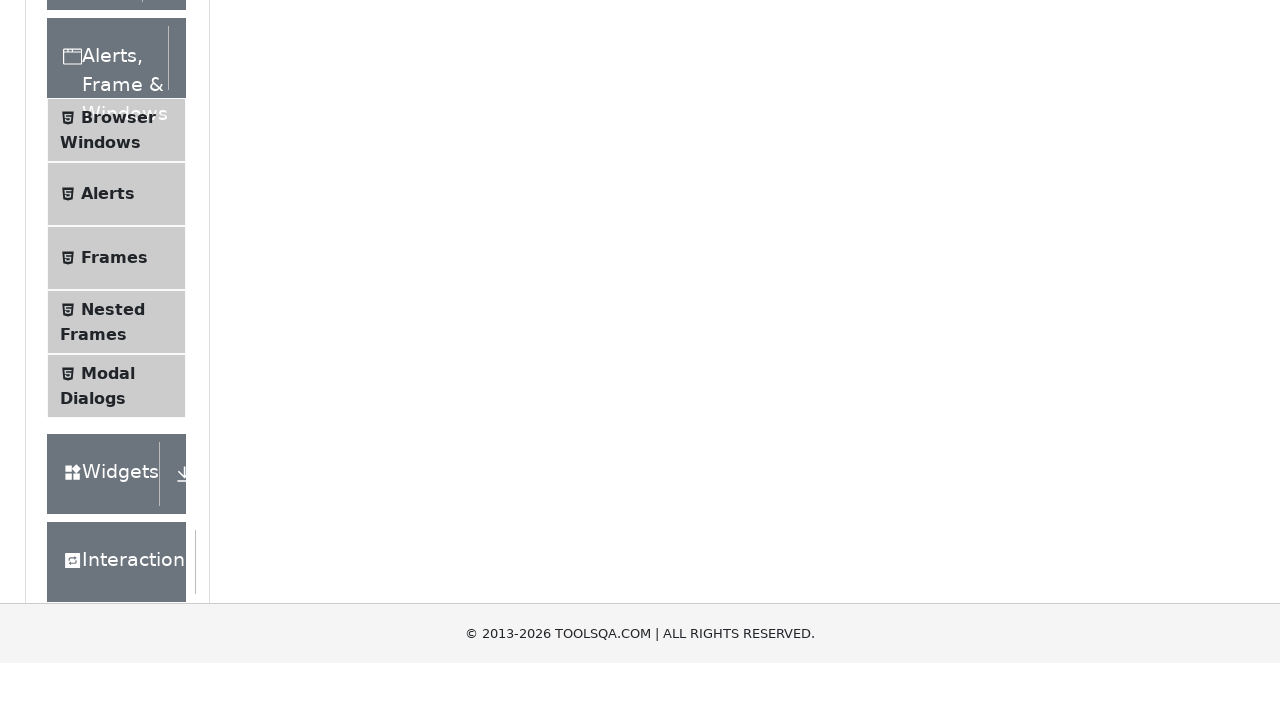

Clicked on Browser Windows menu item at (118, 424) on text=Browser Windows
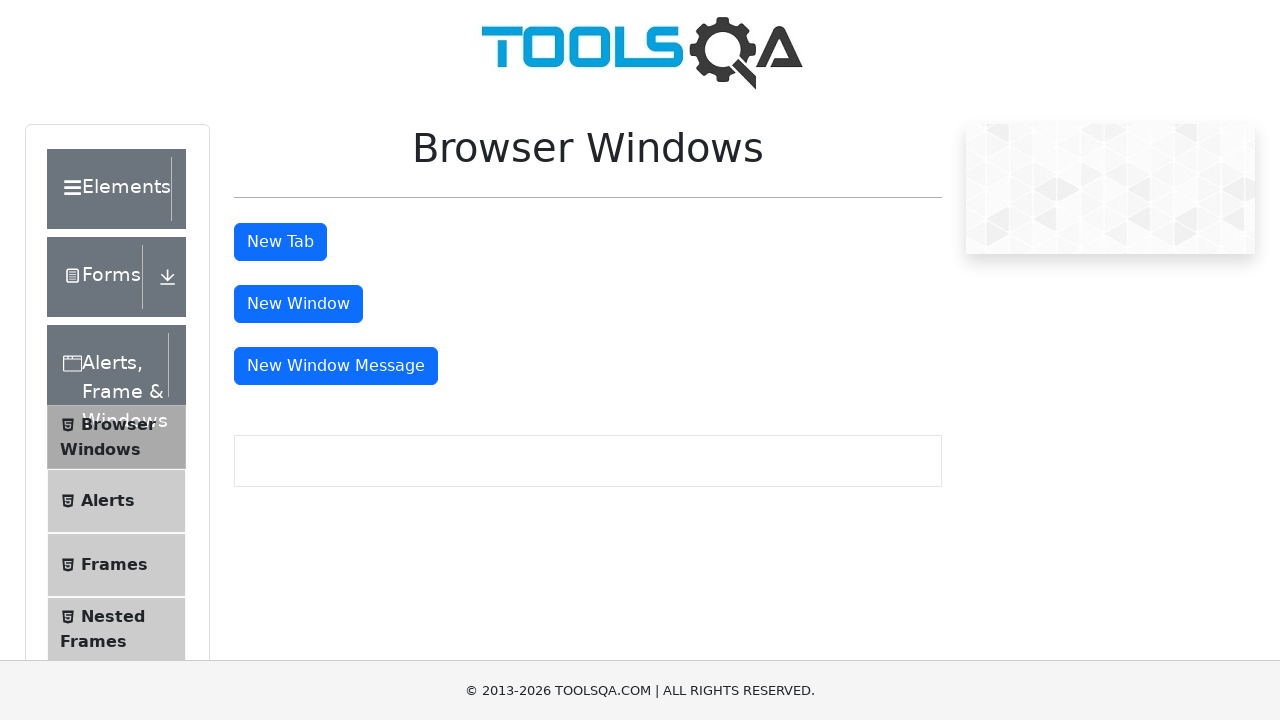

Clicked New Window button and opened new window at (298, 304) on #windowButton
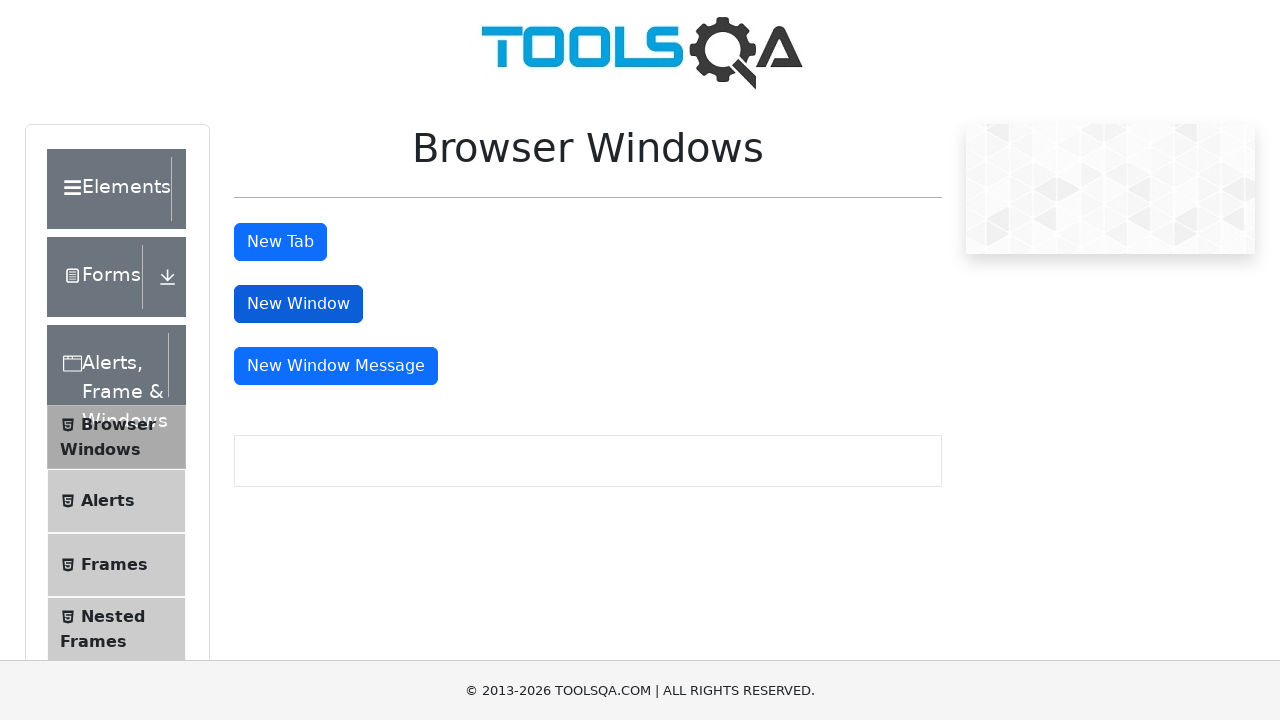

Navigated new window to https://demoqa.com/sample
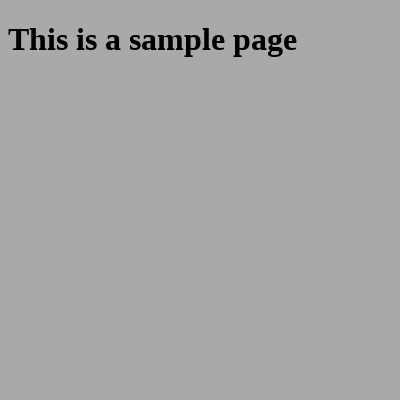

Closed the new window
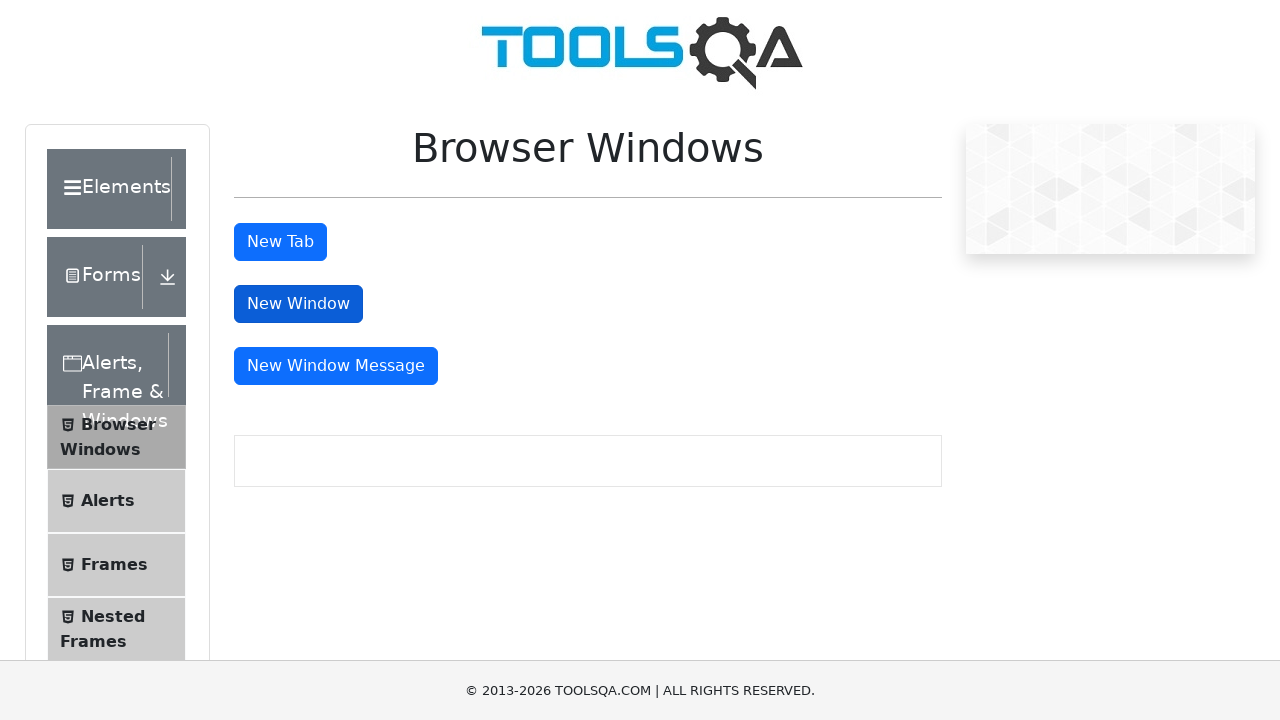

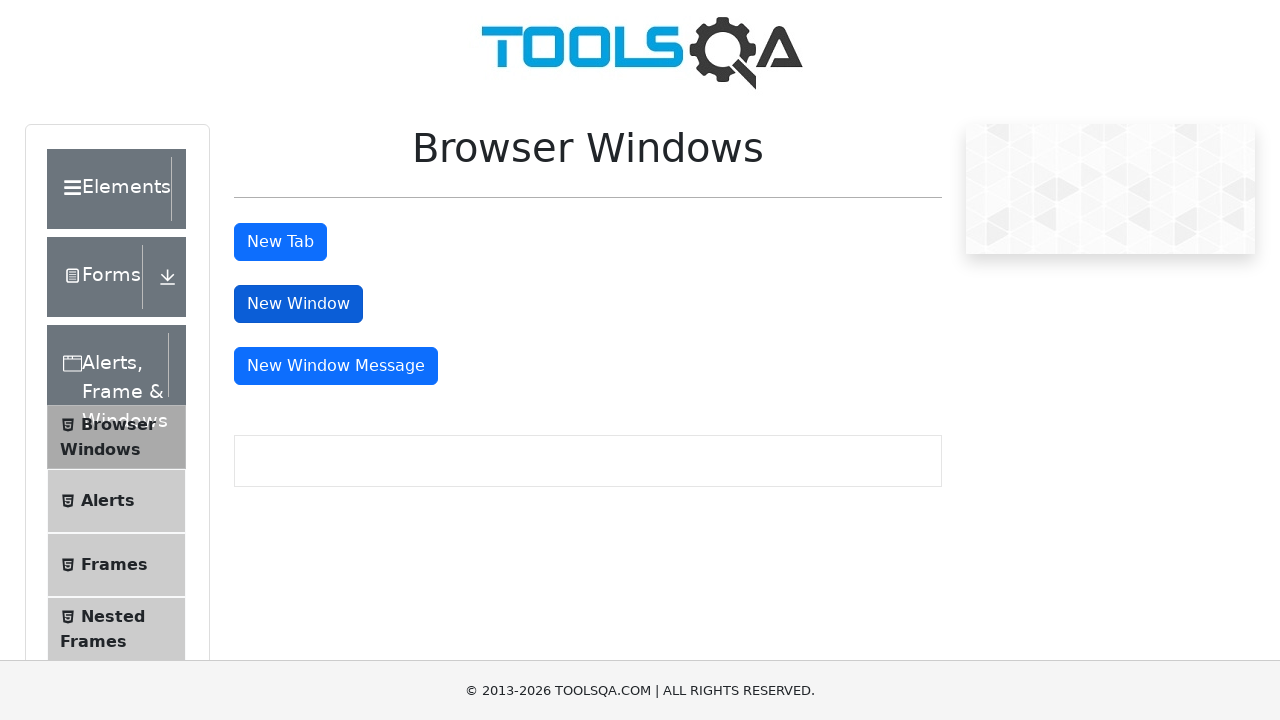